Navigates to Formy project homepage, clicks on checkbox link, and verifies the checkboxes page header

Starting URL: https://formy-project.herokuapp.com/

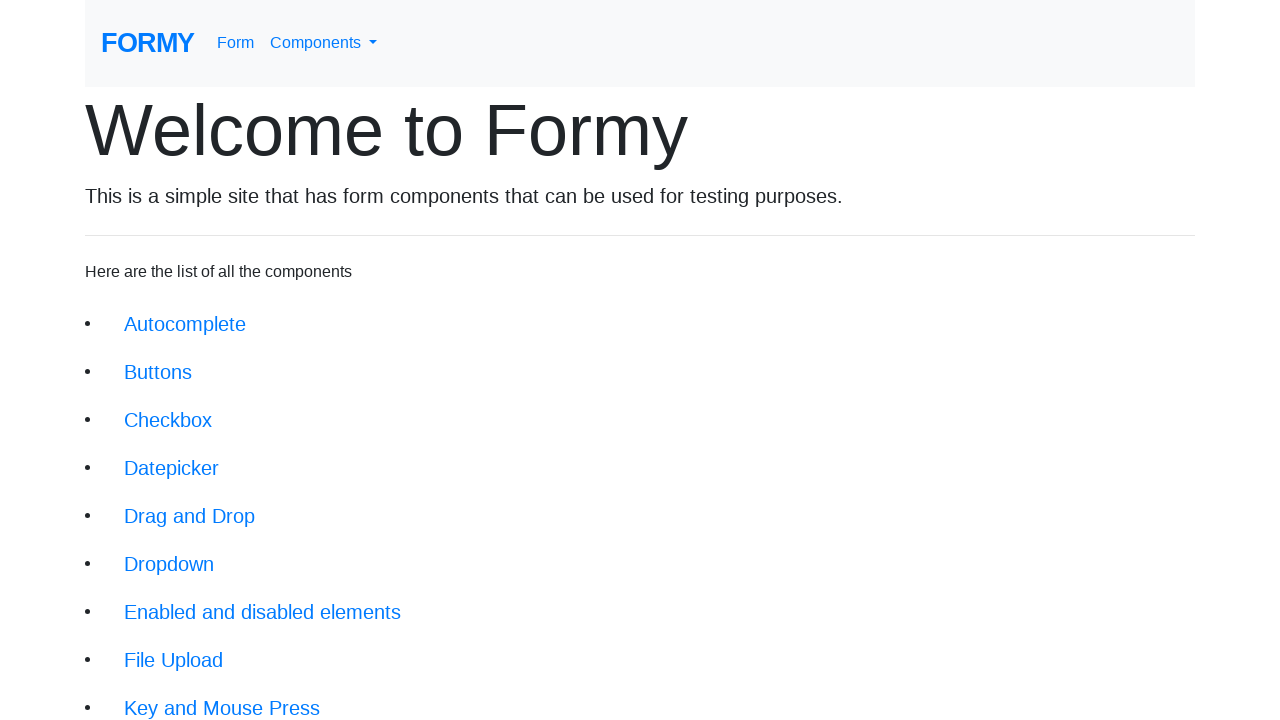

Navigated to Formy project homepage
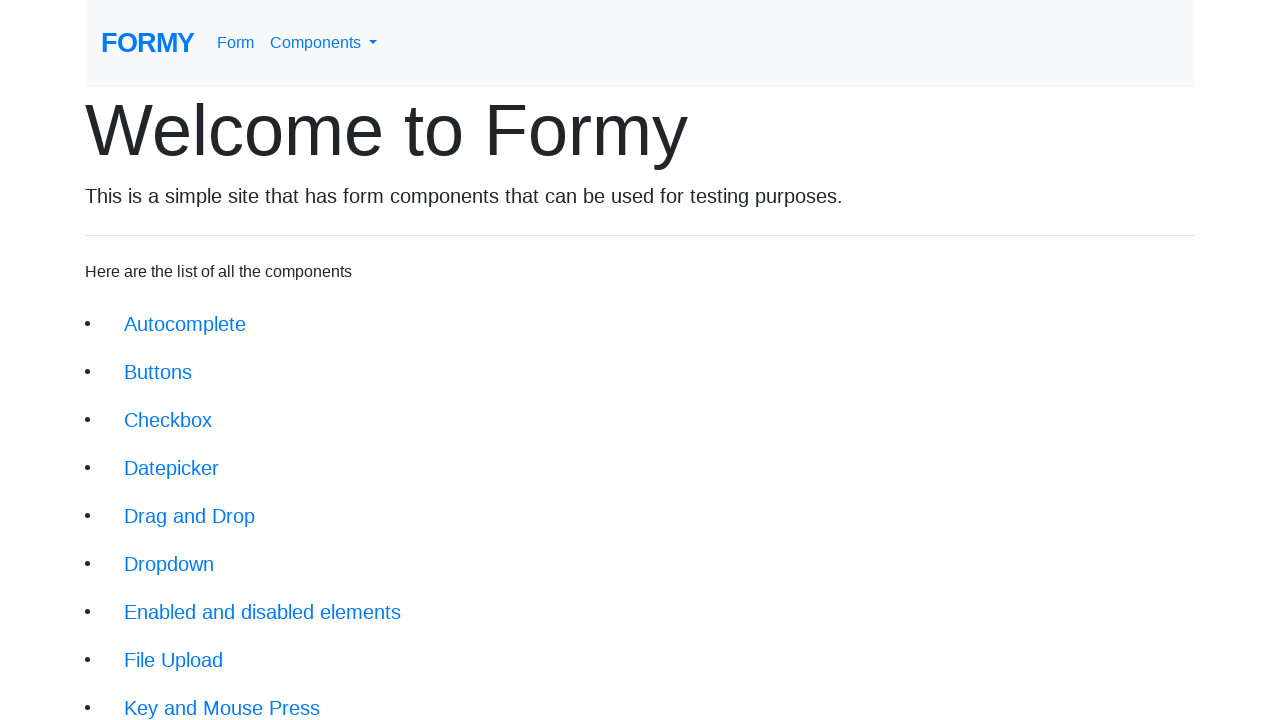

Clicked on checkbox link at (168, 420) on xpath=//li/a[@href='/checkbox']
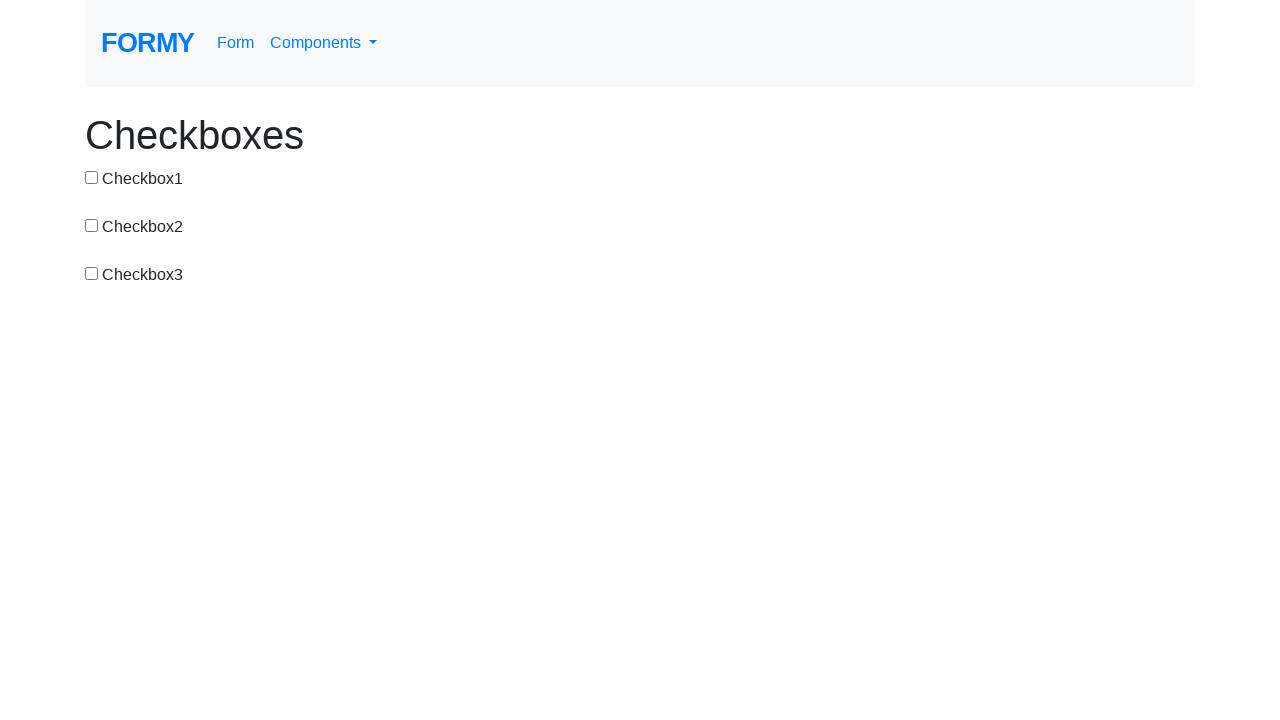

Checkboxes page header loaded
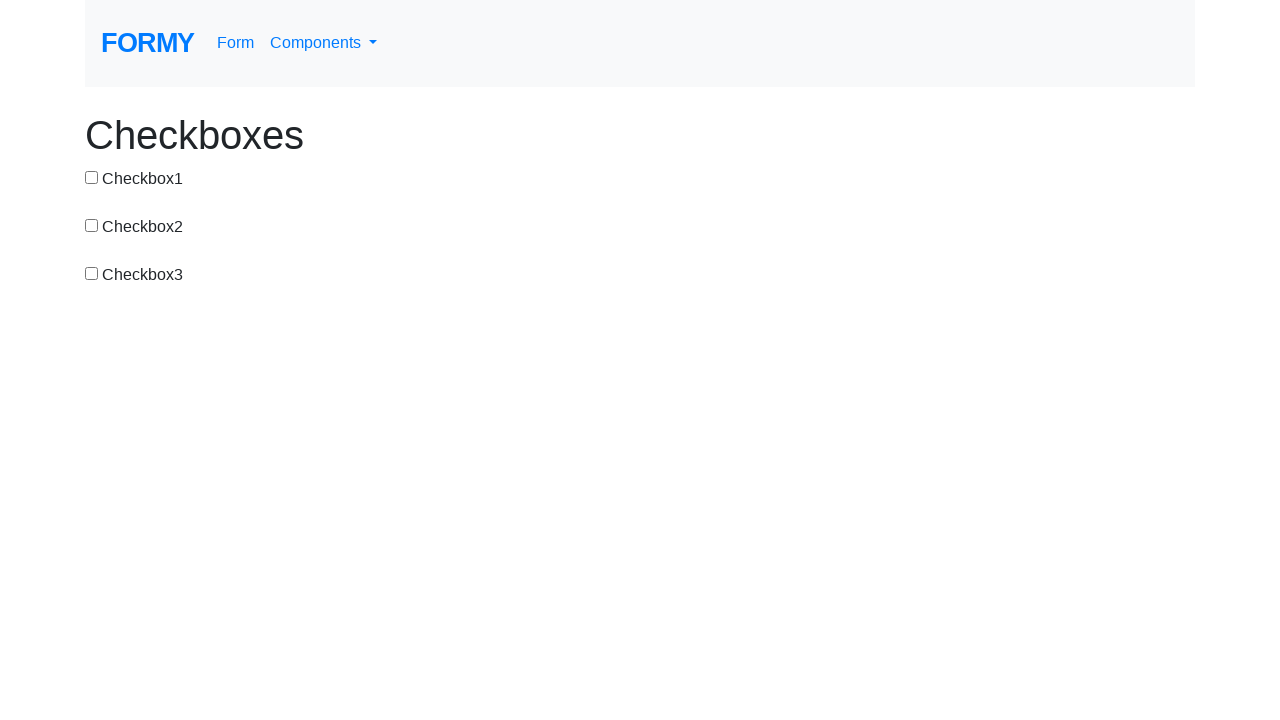

Located checkboxes page header element
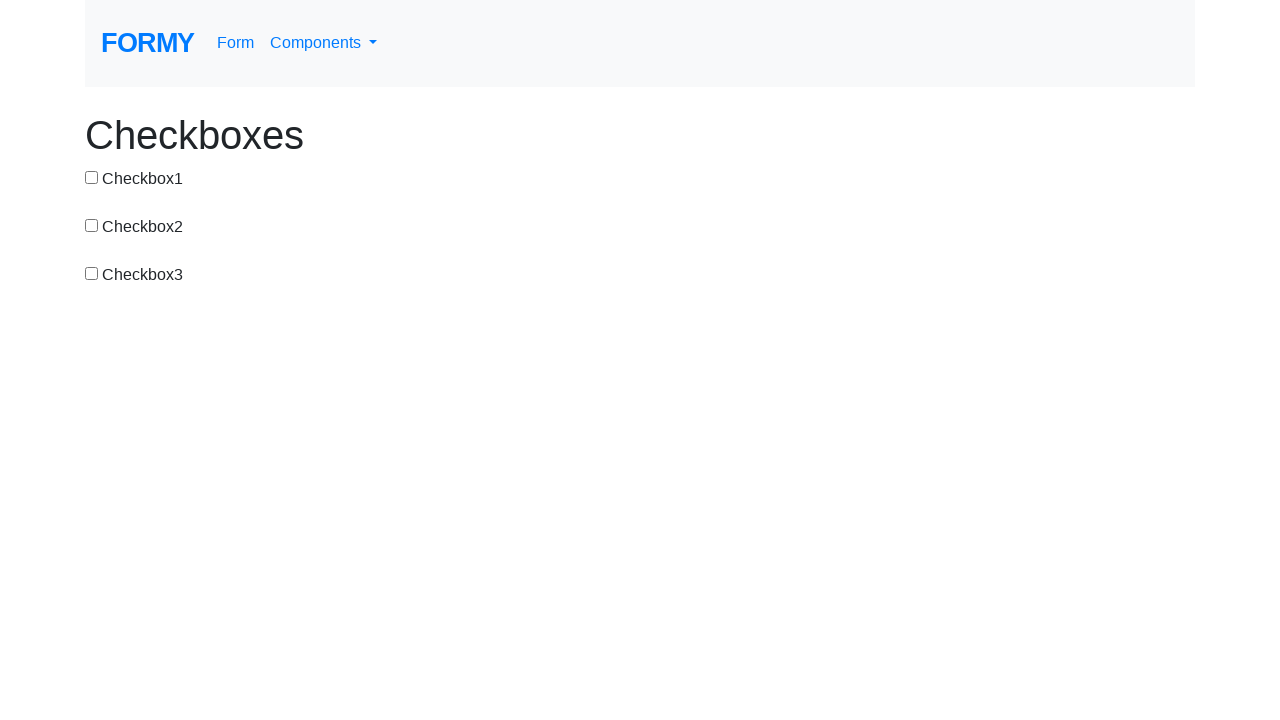

Verified checkboxes page header text is 'Checkboxes'
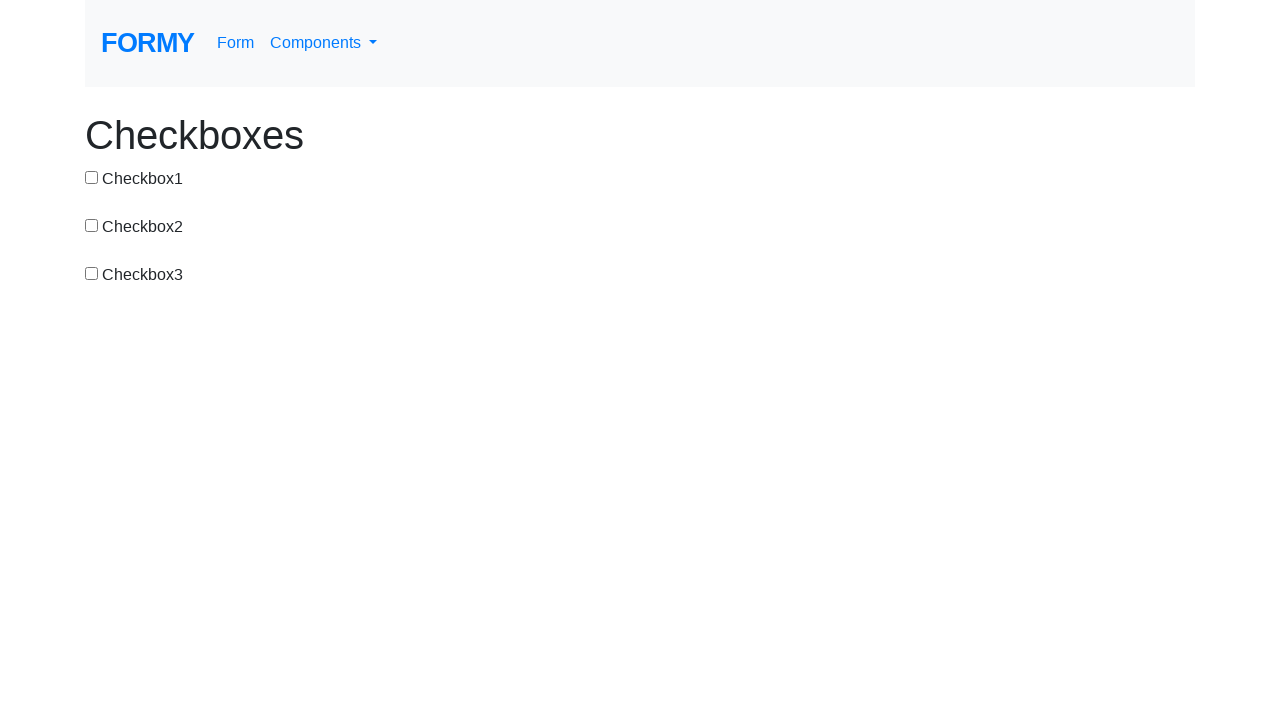

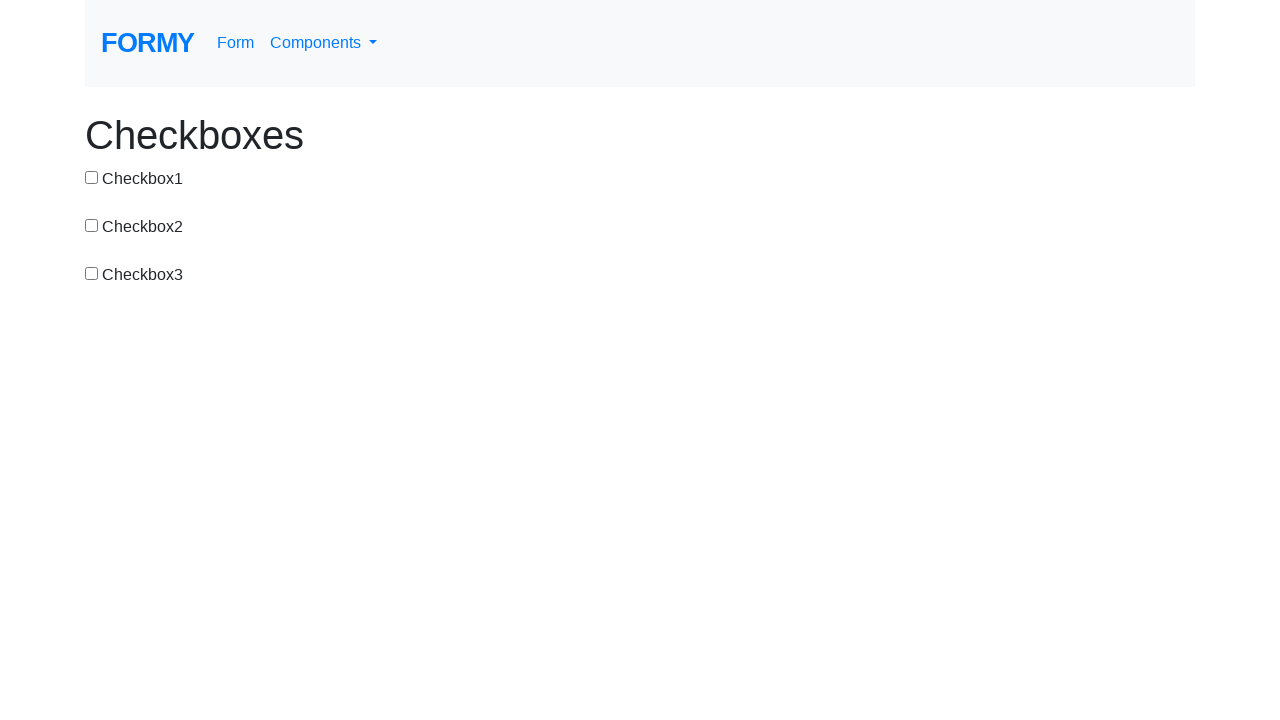